Tests XPath locators on a home theater site by verifying element counts for various UI components like slider buttons, filters, and price elements.

Starting URL: http://qa.skillbox.ru/module19/

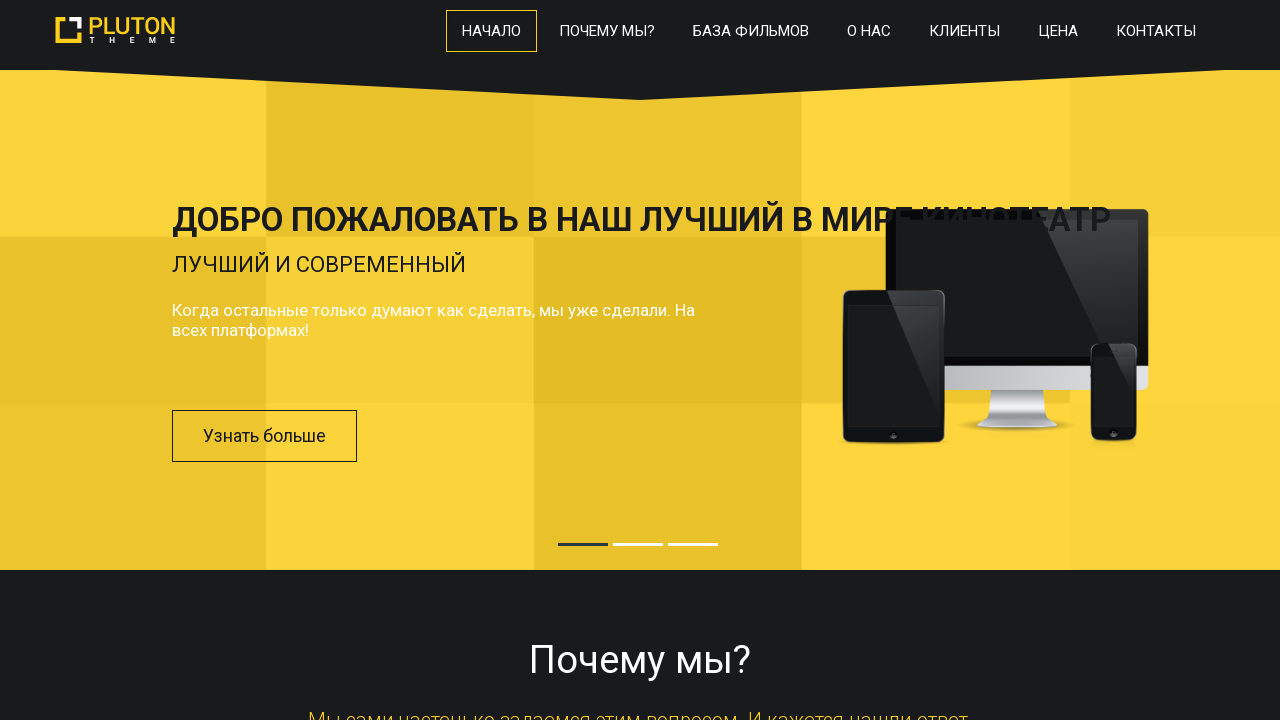

Verified slider previous button exists (1 element)
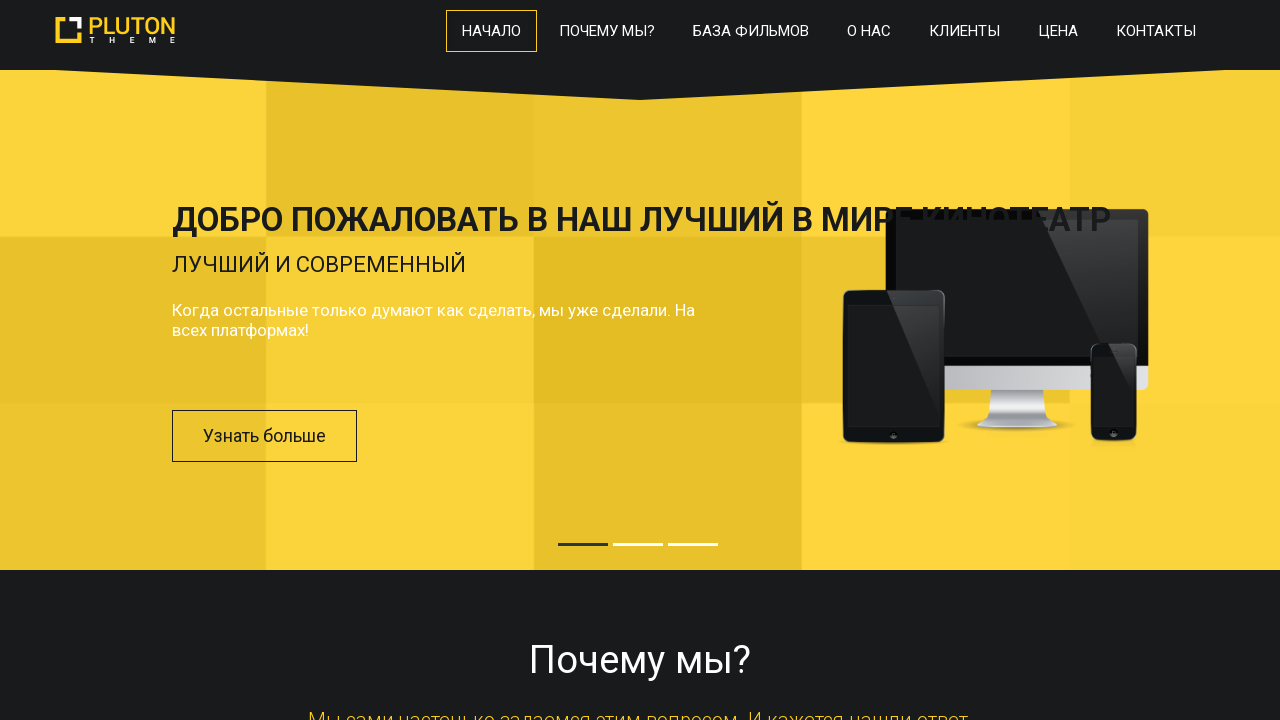

Verified 'Learn more' buttons in slider (3 elements)
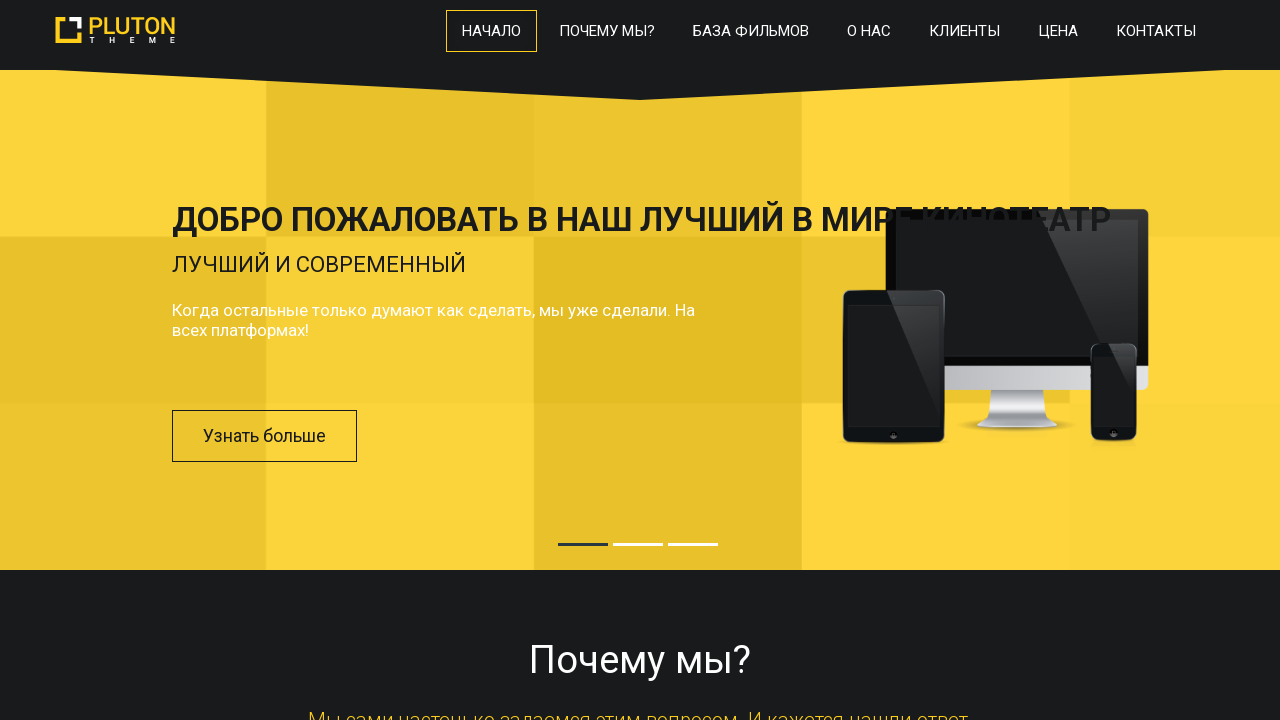

Verified inactive filters in movie section (4 elements)
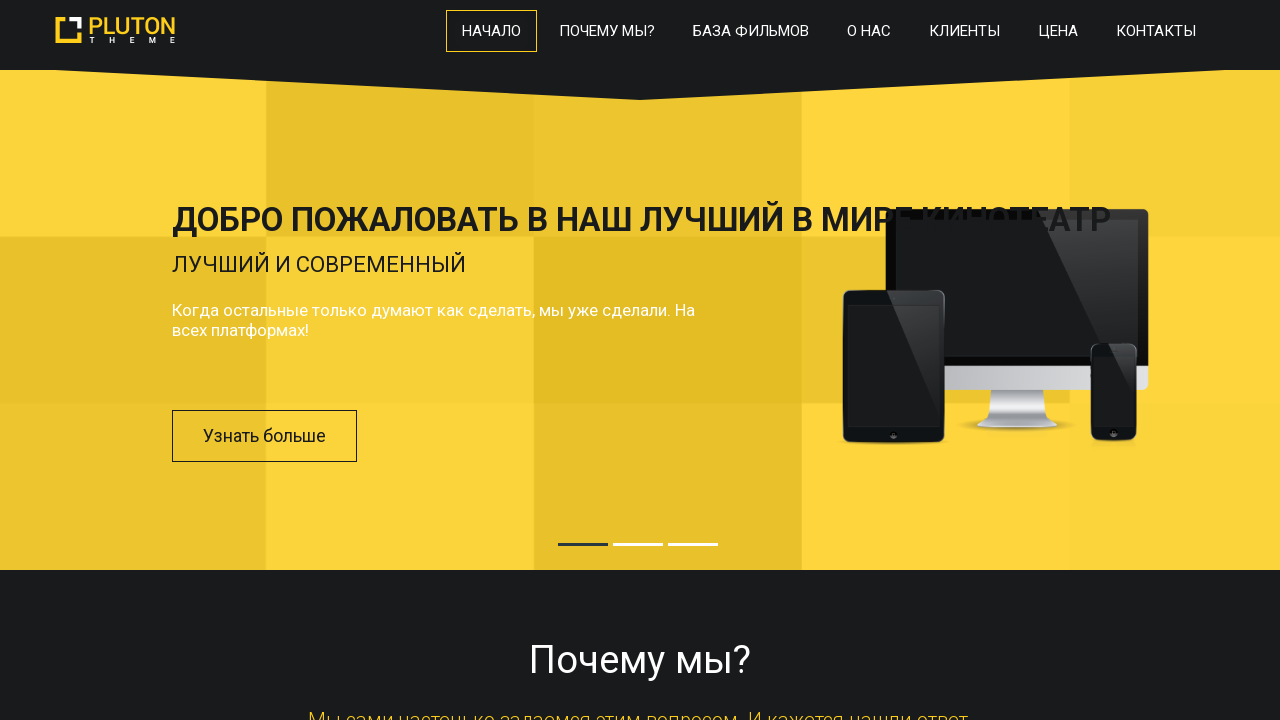

Verified elements with class starting with 'button' (7 elements)
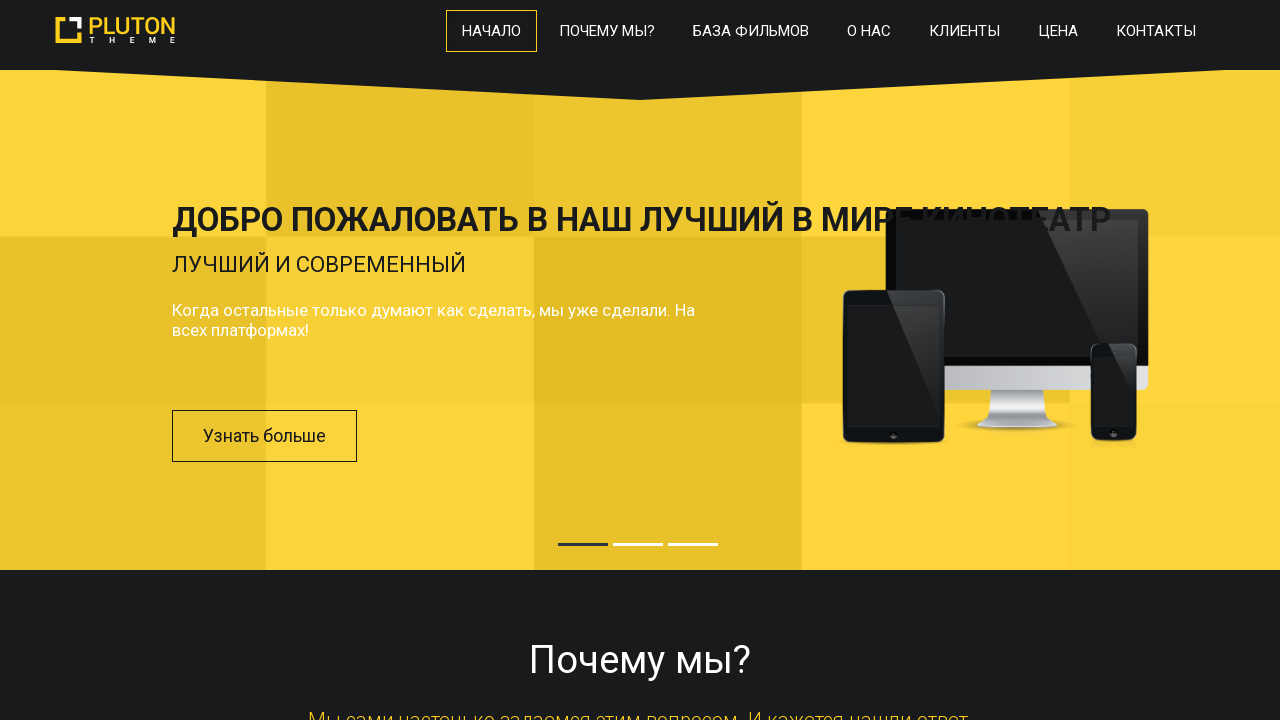

Verified 'Subscribe now' button exists (1 element)
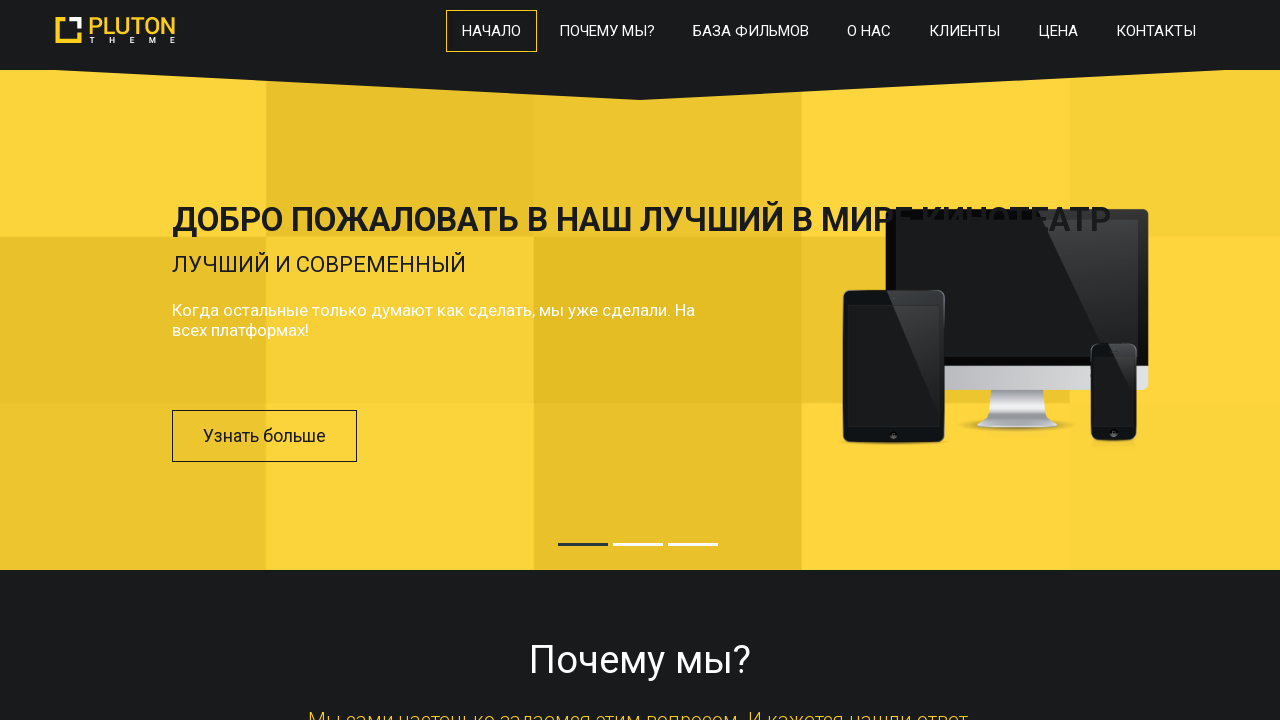

Verified client images in 'Our clients' section (17 elements)
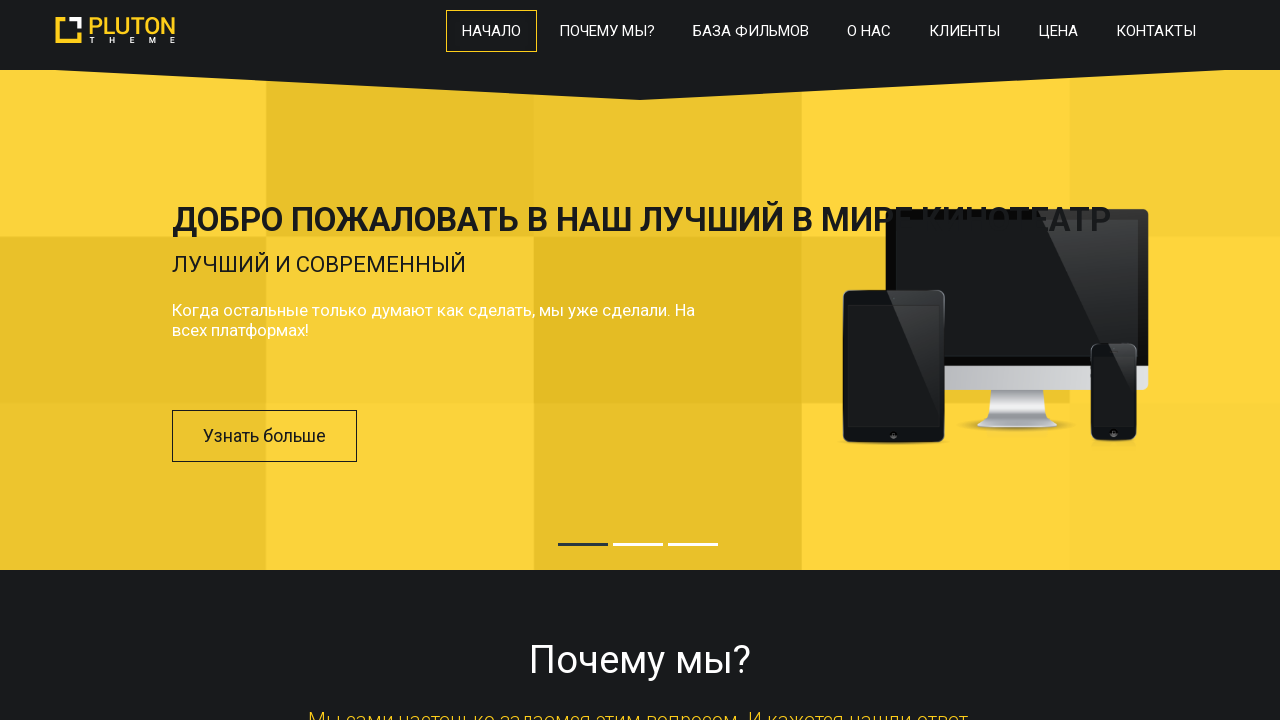

Verified price elements following 'Amateur' plan (3 elements)
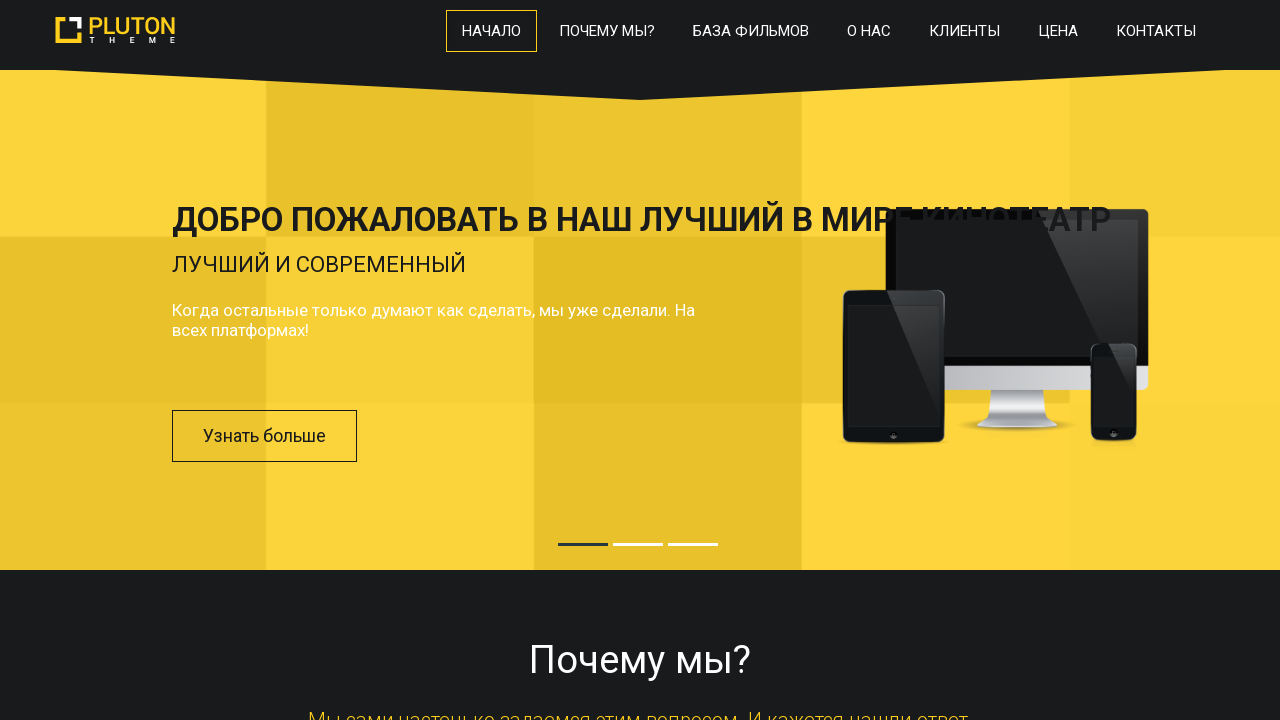

Verified input fields in contact form (3 elements)
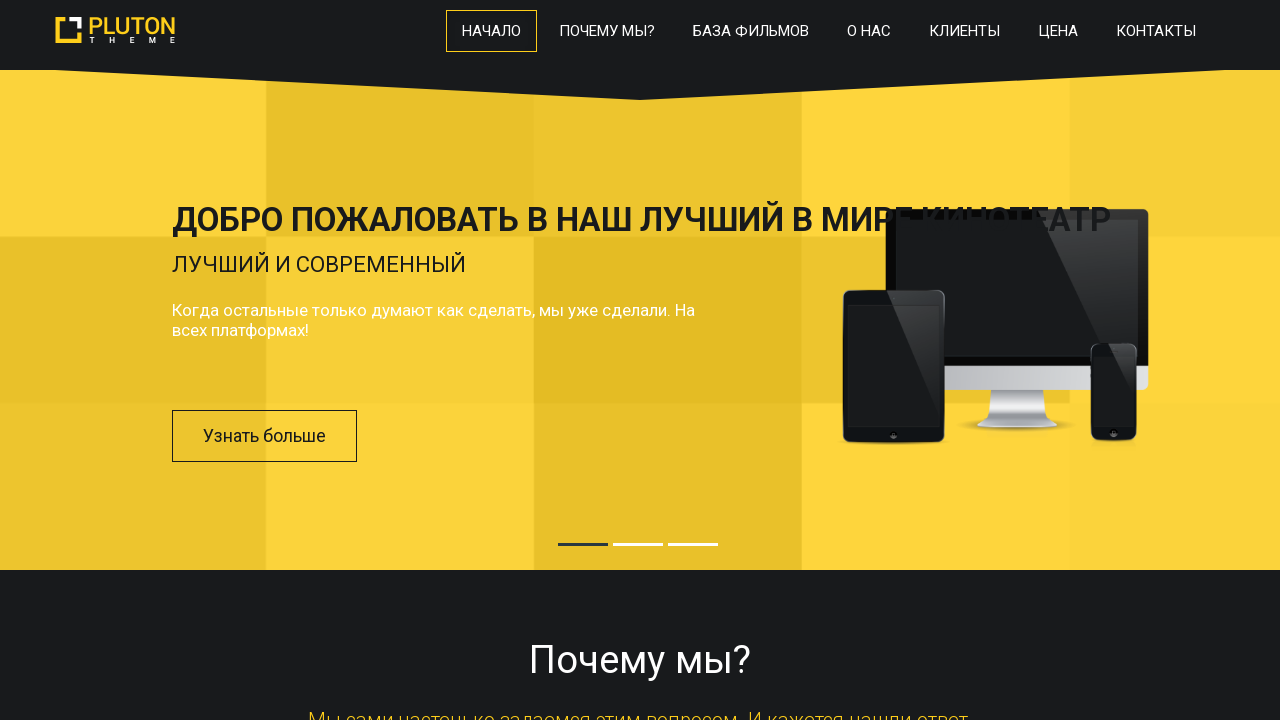

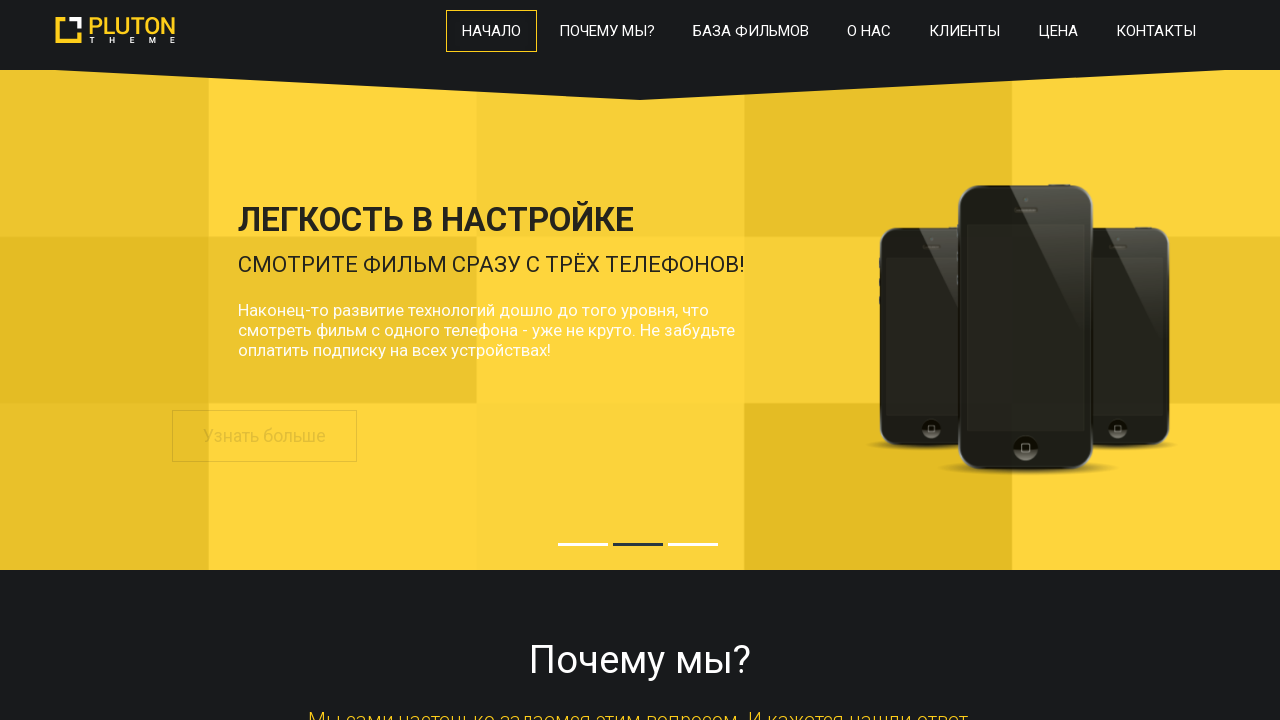